Tests selecting all checkboxes, verifying selection, then deselecting all

Starting URL: http://www.qaclickacademy.com/practice.php

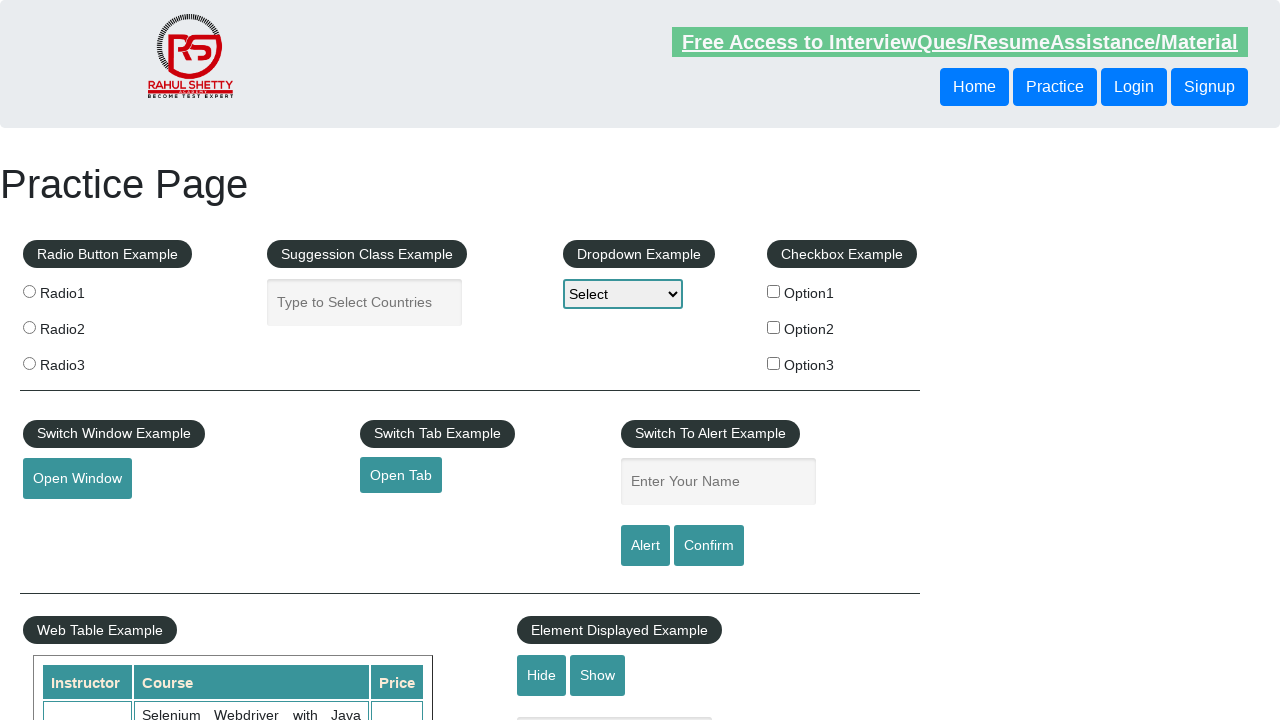

Navigated to QA Click Academy practice page
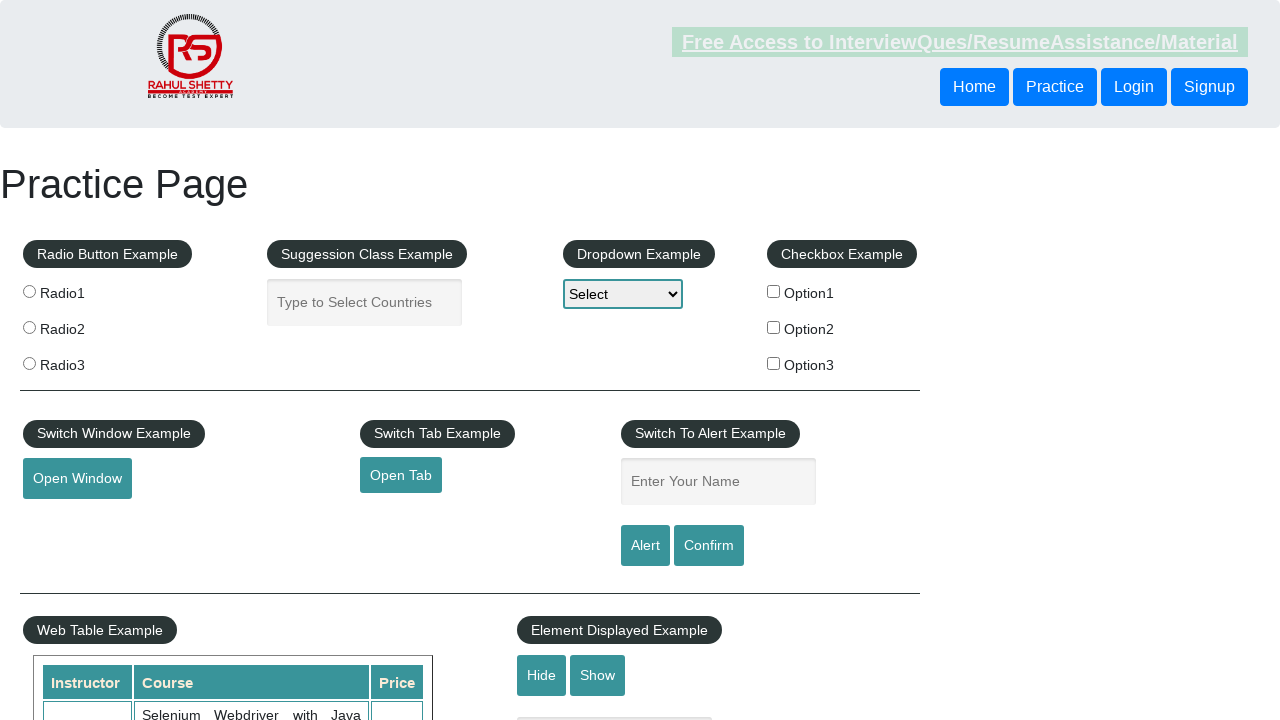

Located all checkboxes on the page
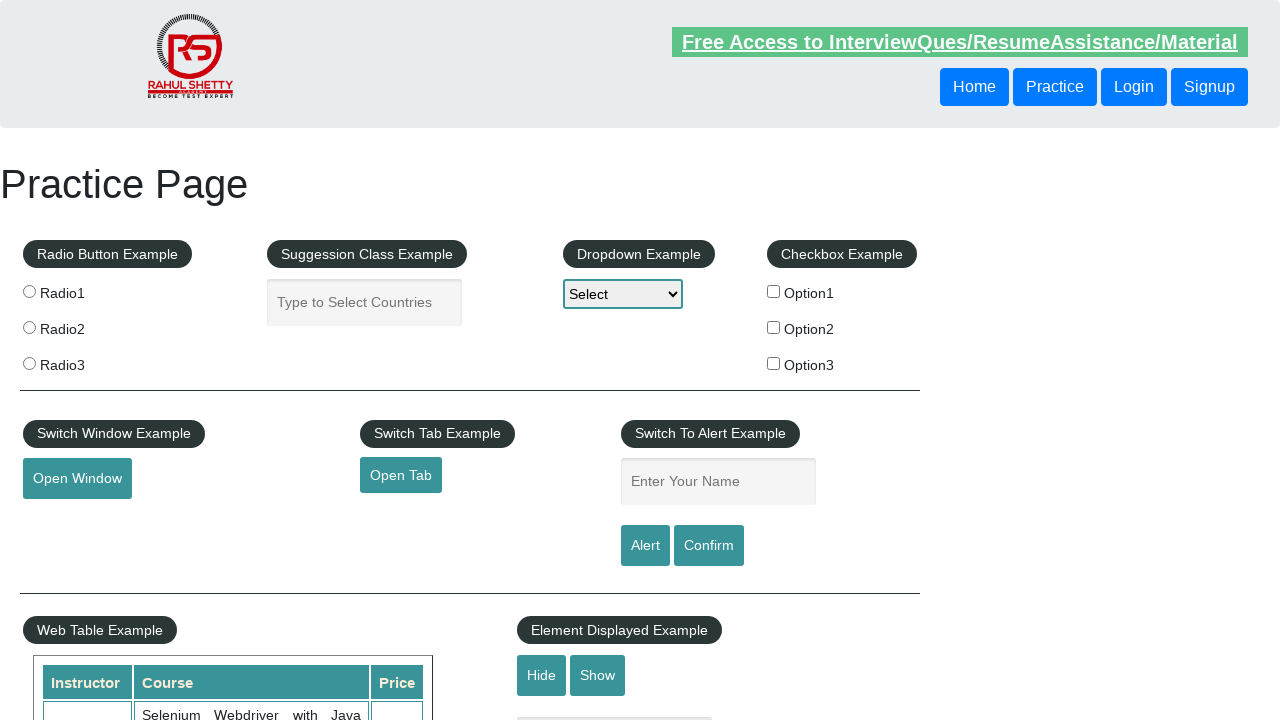

Selected a checkbox at (774, 291) on input[type='checkbox'] >> nth=0
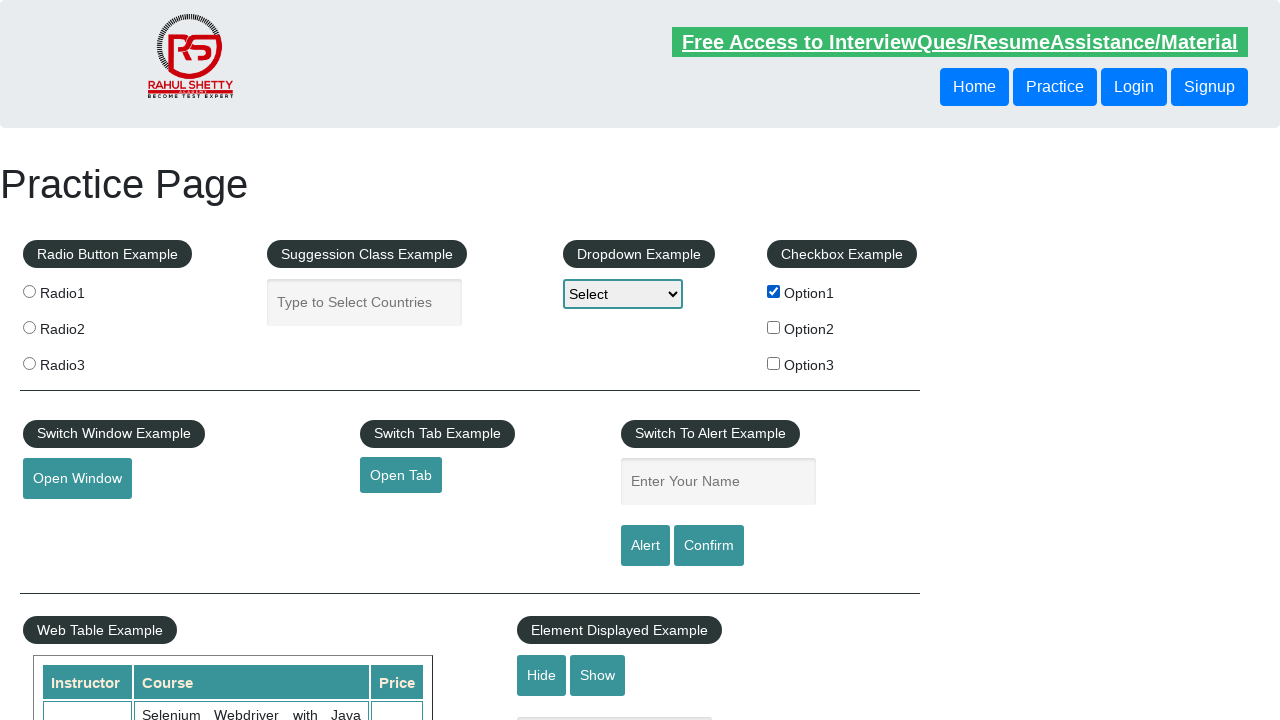

Selected a checkbox at (774, 327) on input[type='checkbox'] >> nth=1
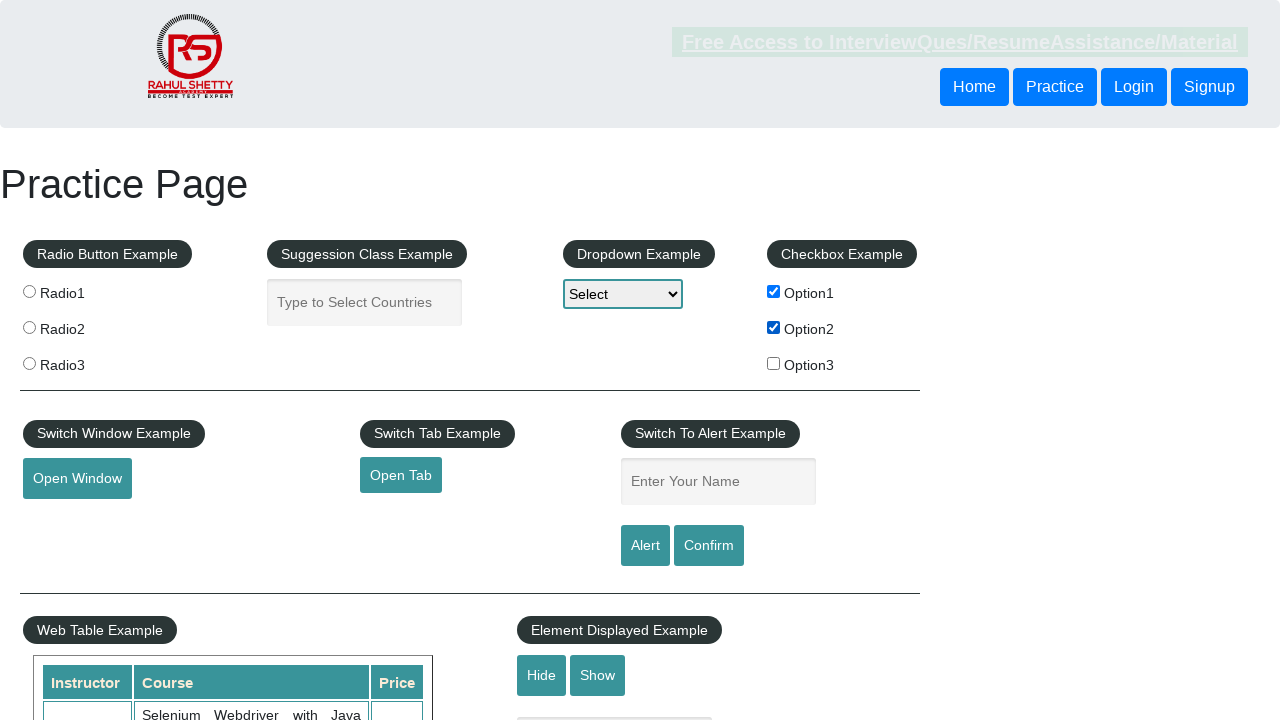

Selected a checkbox at (774, 363) on input[type='checkbox'] >> nth=2
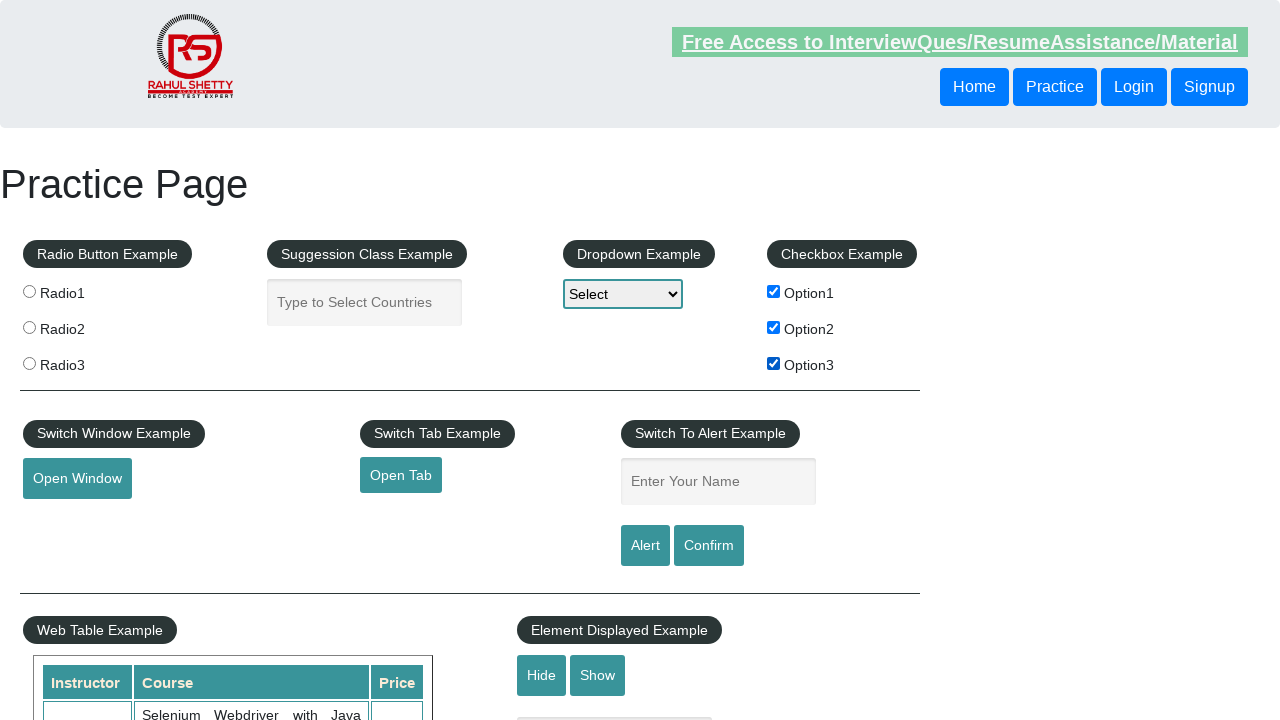

Deselected a checkbox at (774, 291) on input[type='checkbox'] >> nth=0
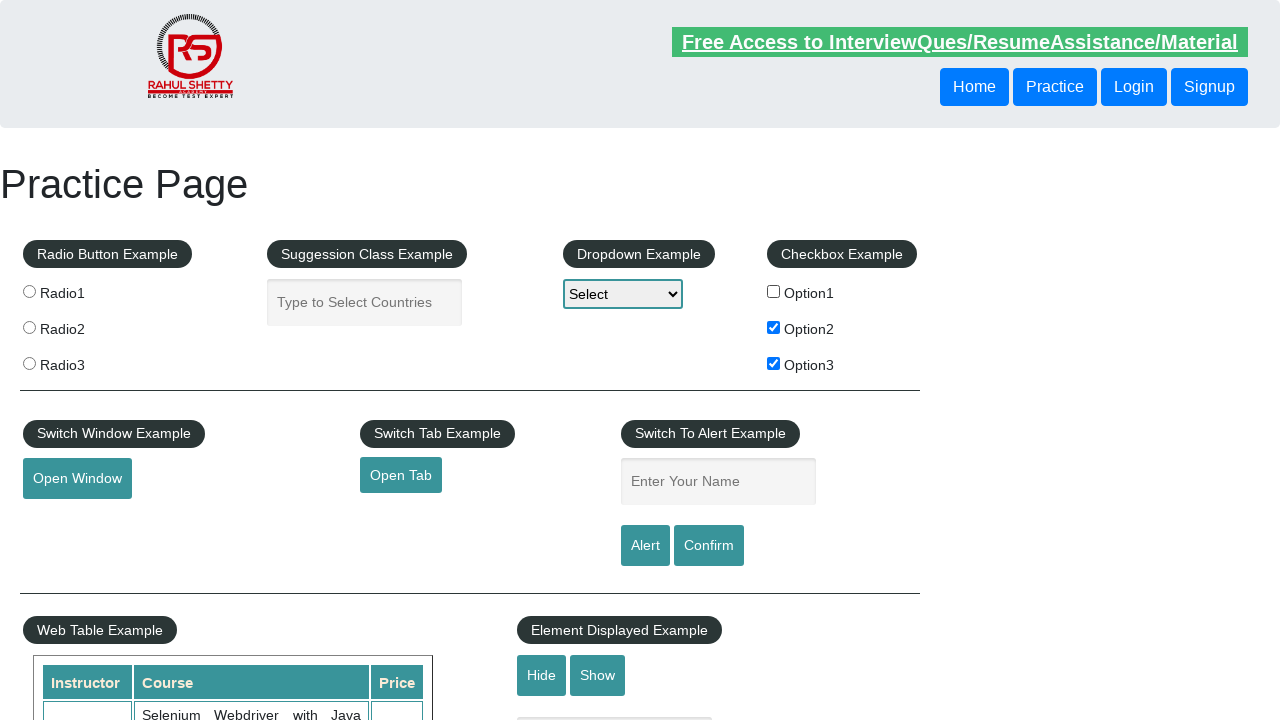

Deselected a checkbox at (774, 327) on input[type='checkbox'] >> nth=1
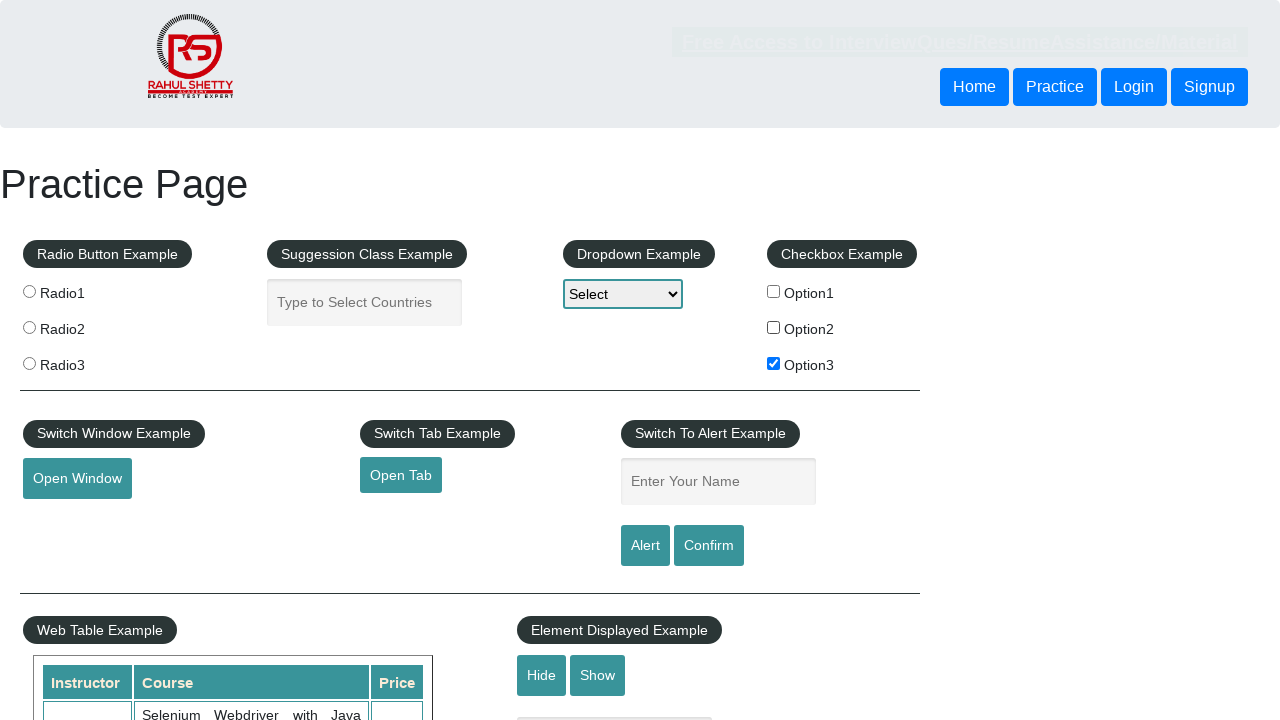

Deselected a checkbox at (774, 363) on input[type='checkbox'] >> nth=2
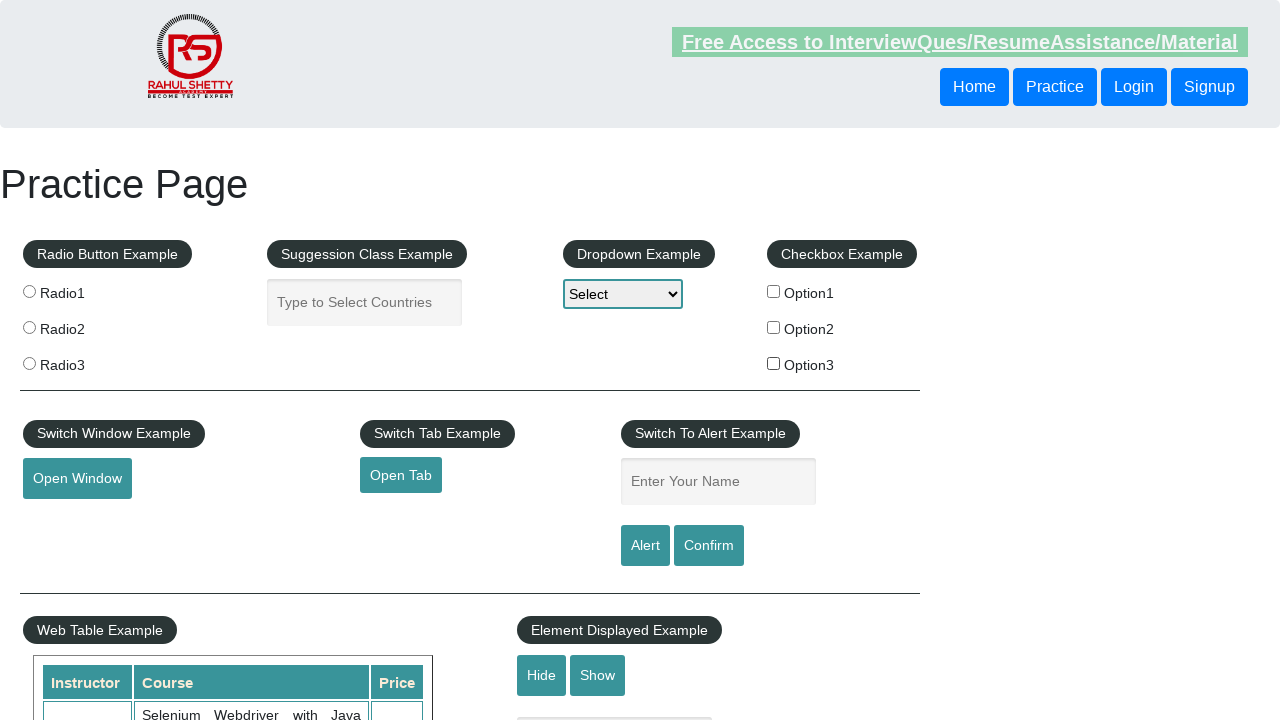

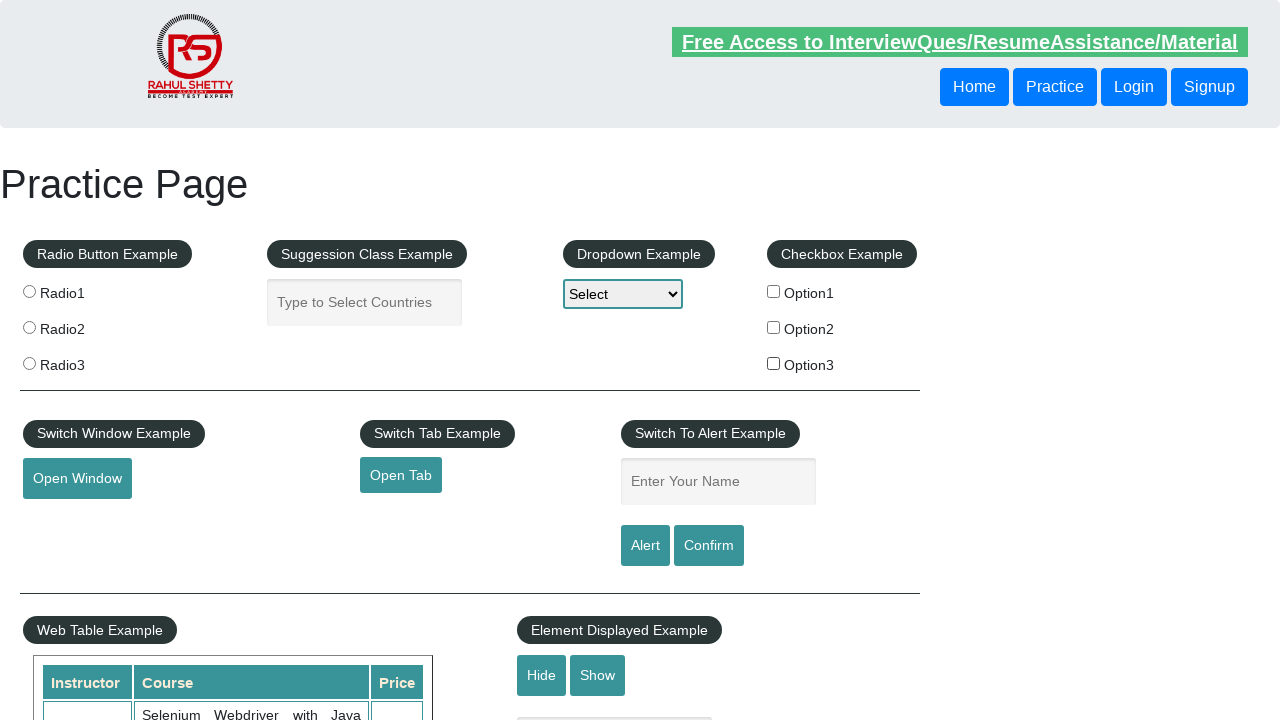